Tests right-click (context menu) action on a button element

Starting URL: http://www.qaclickacademy.com/

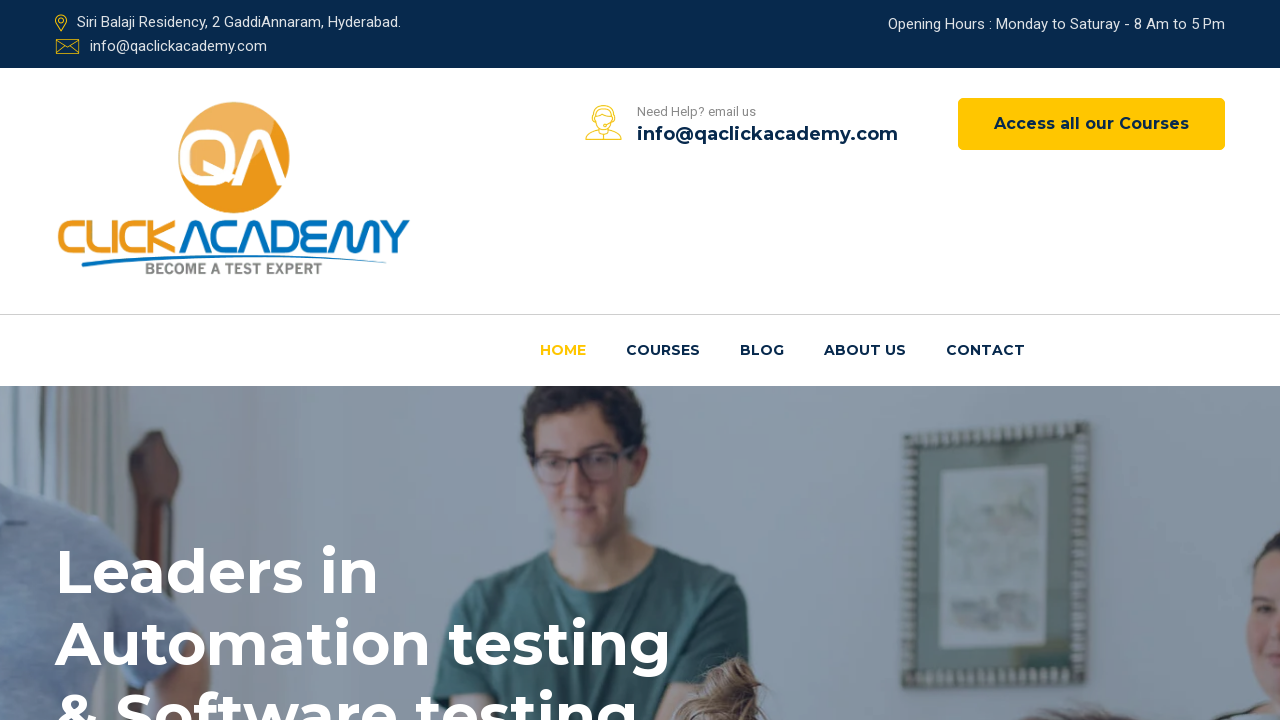

Navigated to http://www.qaclickacademy.com/
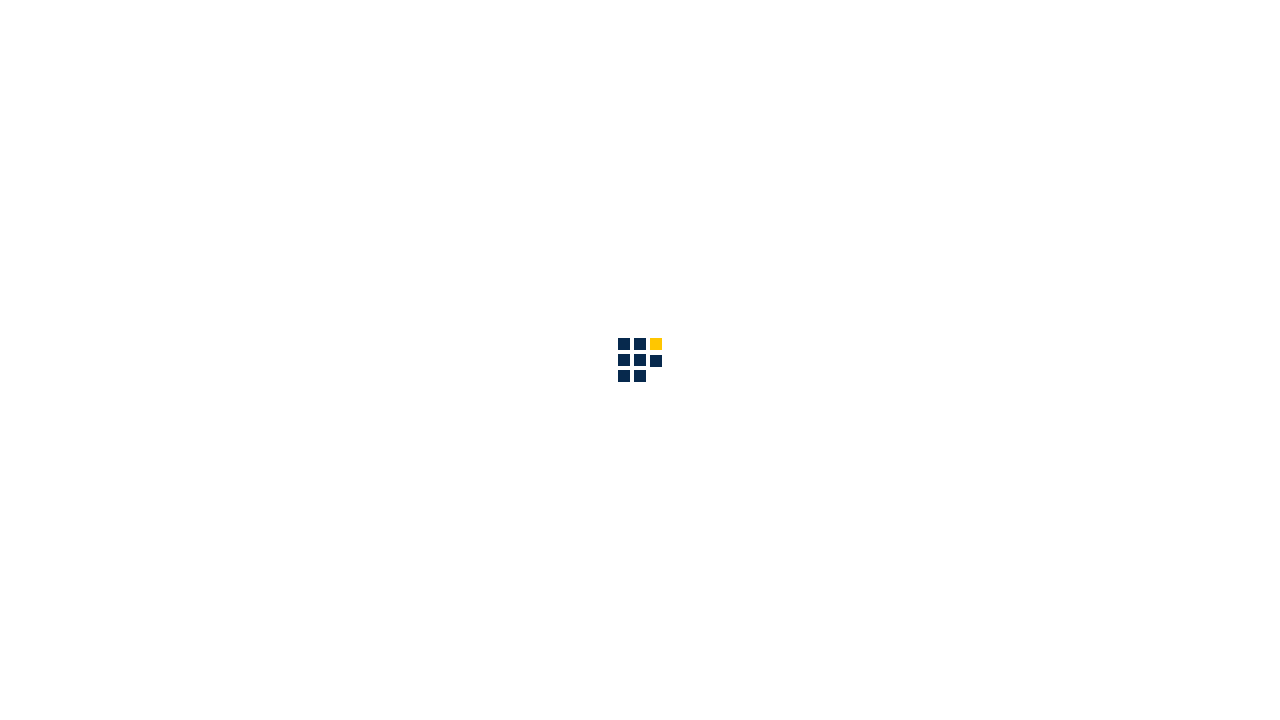

Right-clicked on the main button element to trigger context menu at (1092, 124) on div[class='button float-left'] a[class='main-btn']
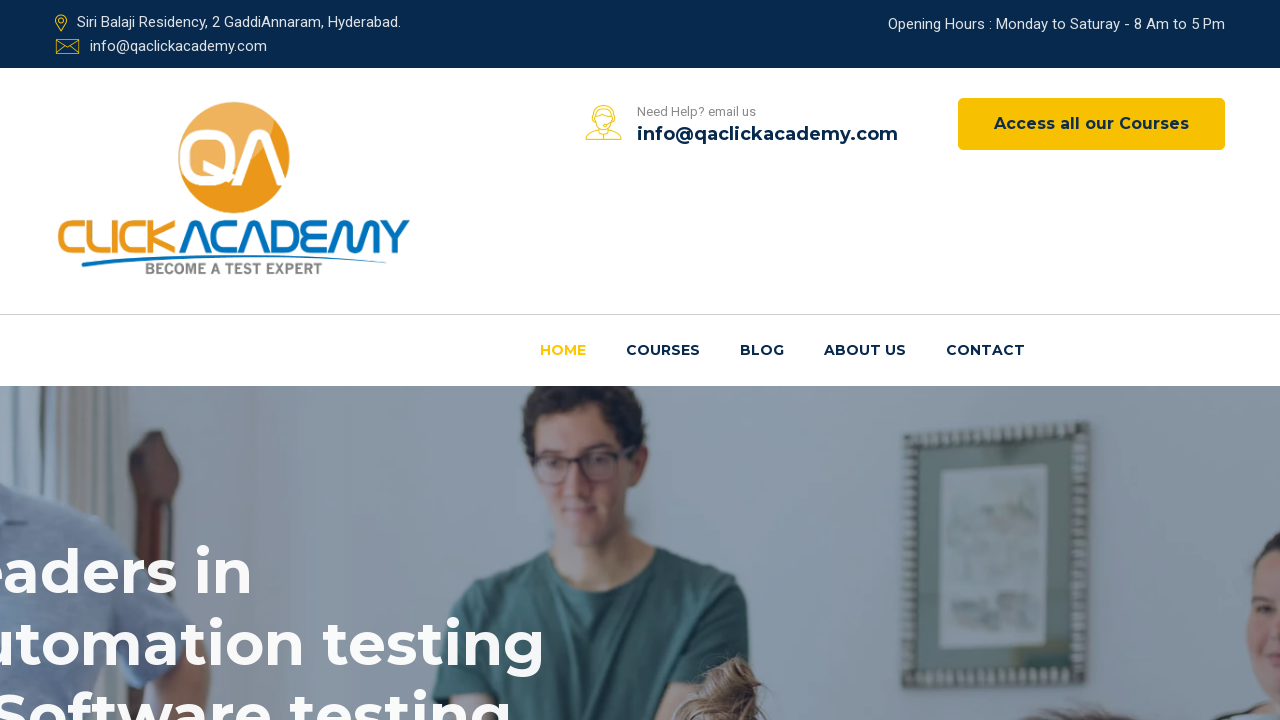

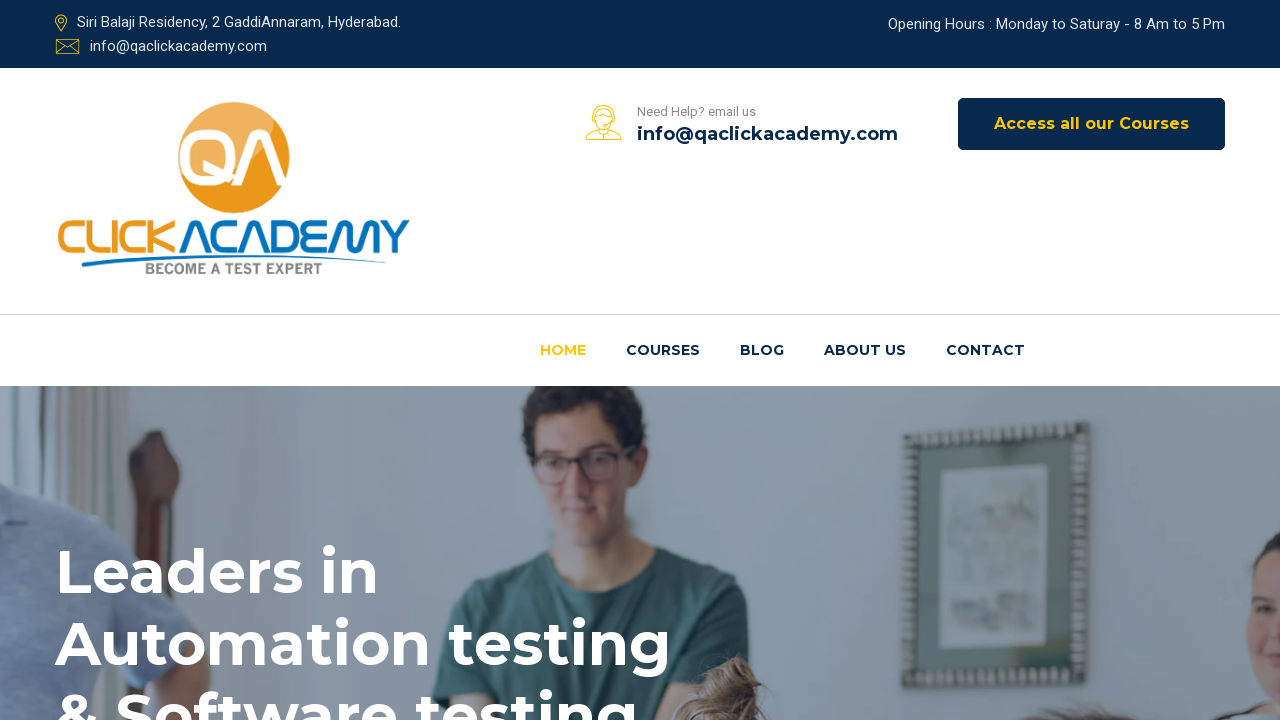